Tests that checkbox and label are hidden when editing a todo item

Starting URL: https://demo.playwright.dev/todomvc

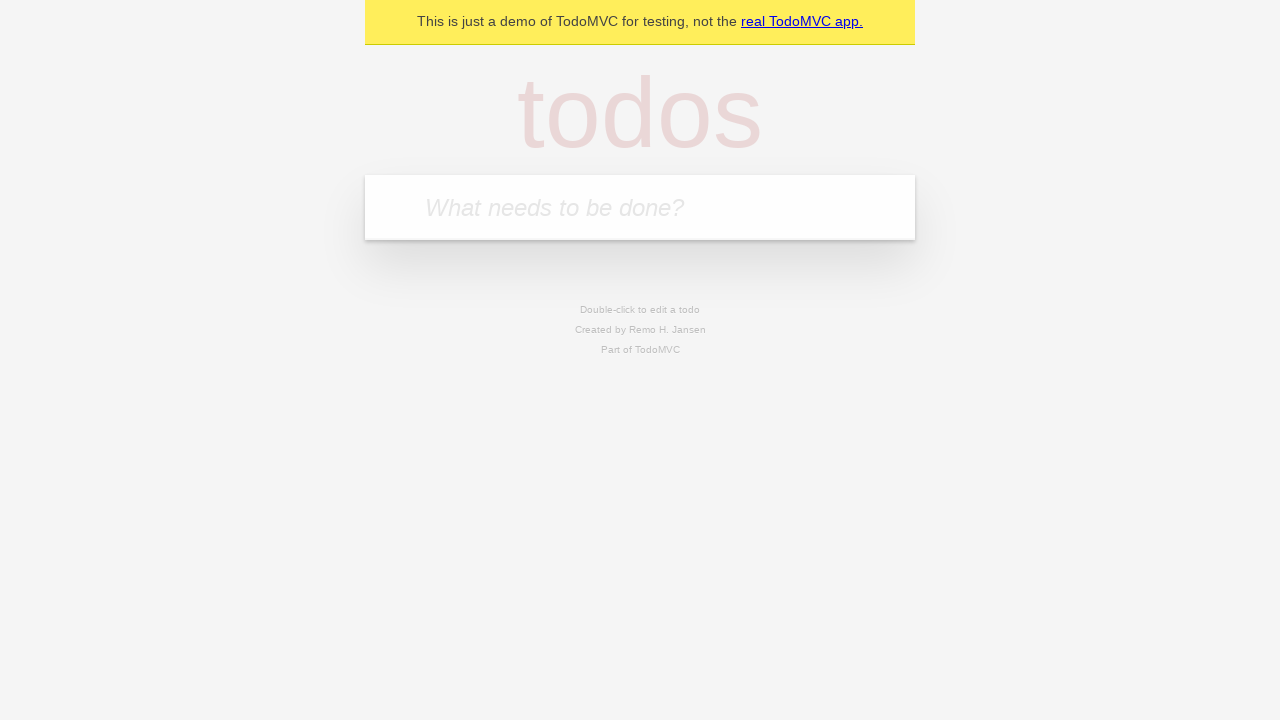

Filled todo input with 'buy some cheese' on internal:attr=[placeholder="What needs to be done?"i]
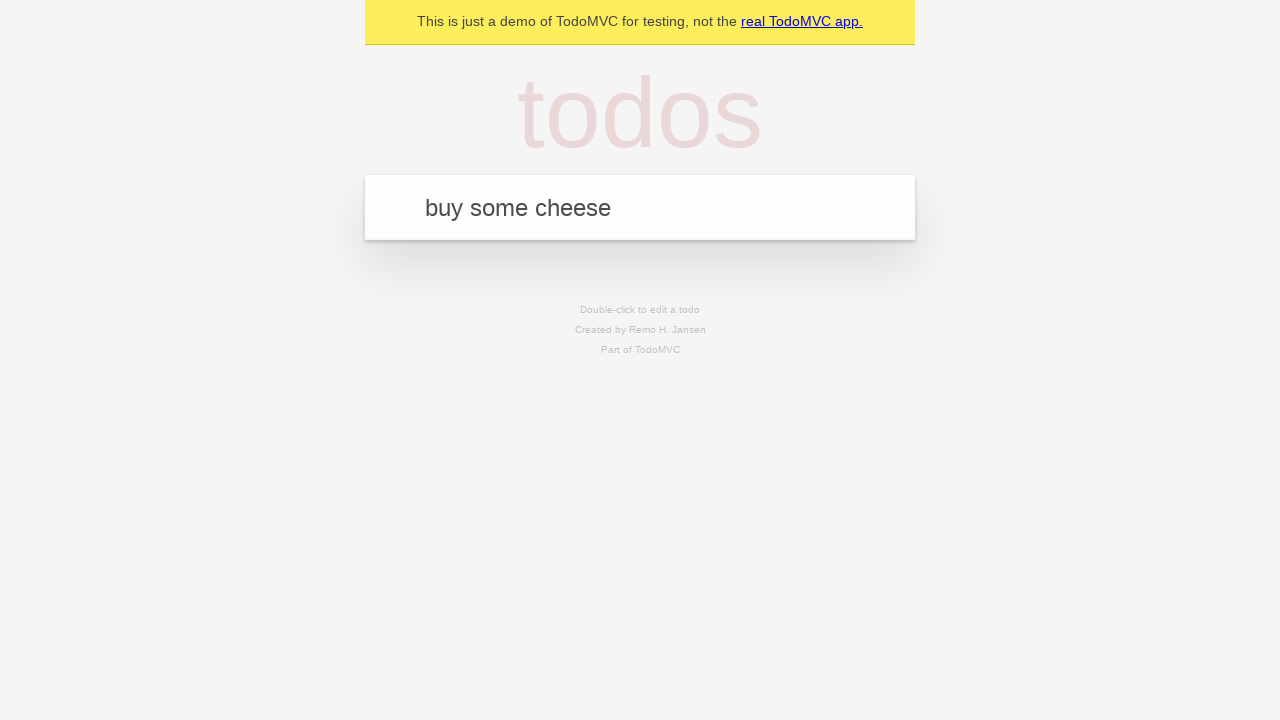

Pressed Enter to create first todo on internal:attr=[placeholder="What needs to be done?"i]
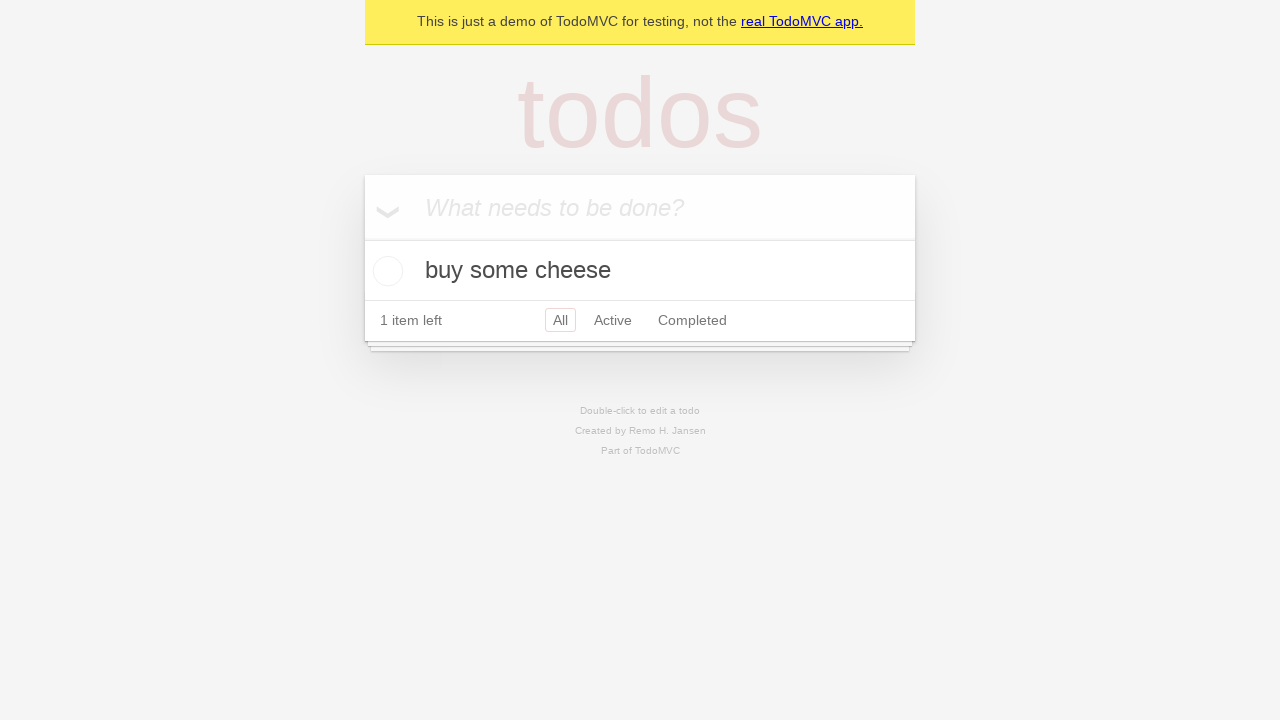

Filled todo input with 'feed the cat' on internal:attr=[placeholder="What needs to be done?"i]
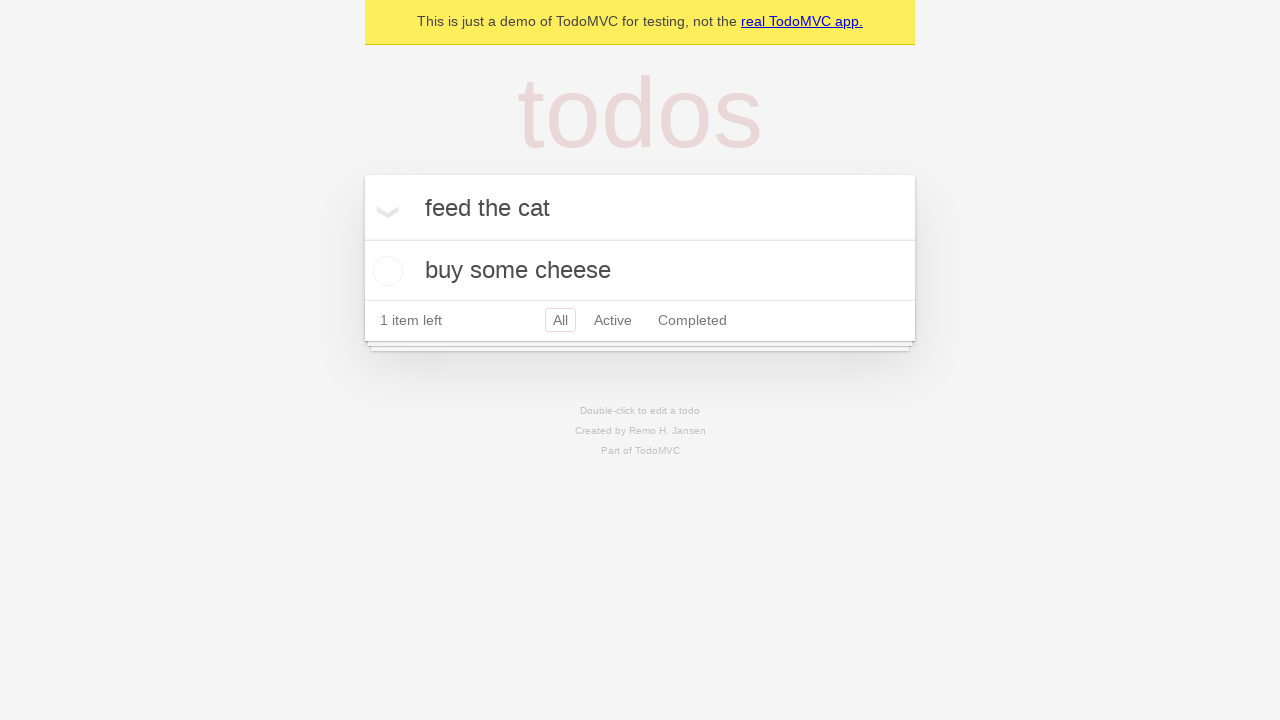

Pressed Enter to create second todo on internal:attr=[placeholder="What needs to be done?"i]
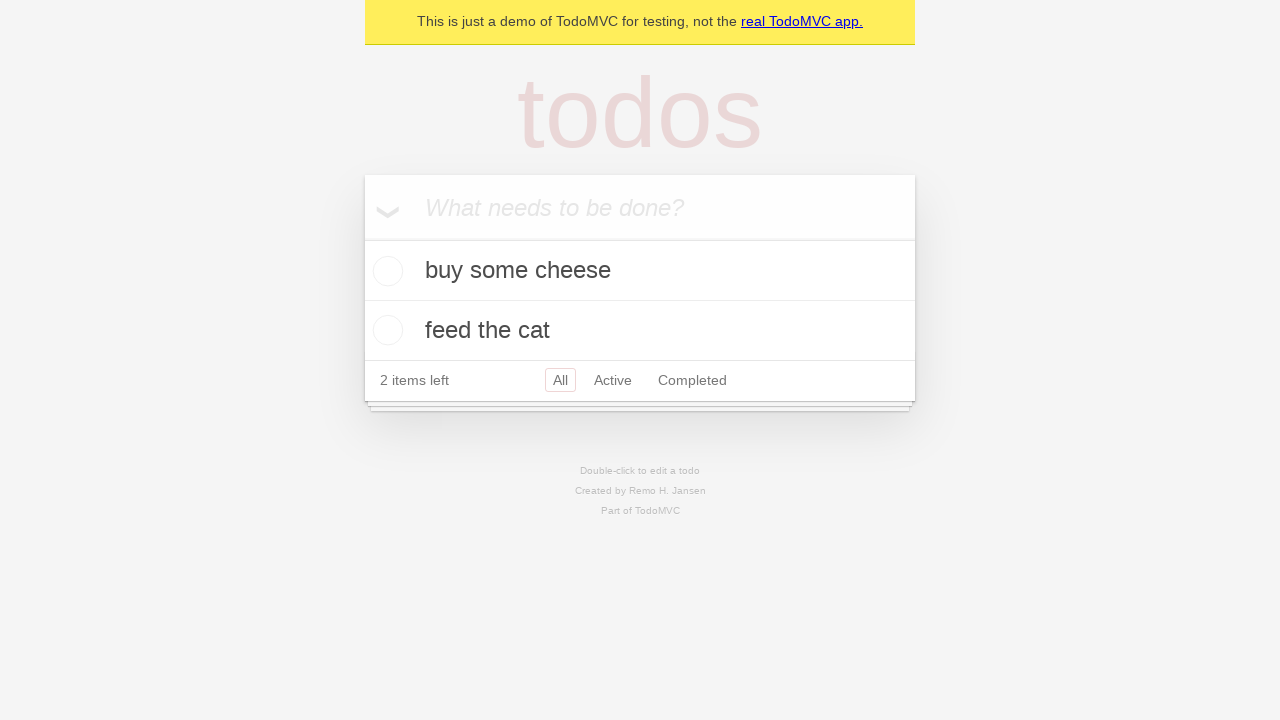

Filled todo input with 'book a doctors appointment' on internal:attr=[placeholder="What needs to be done?"i]
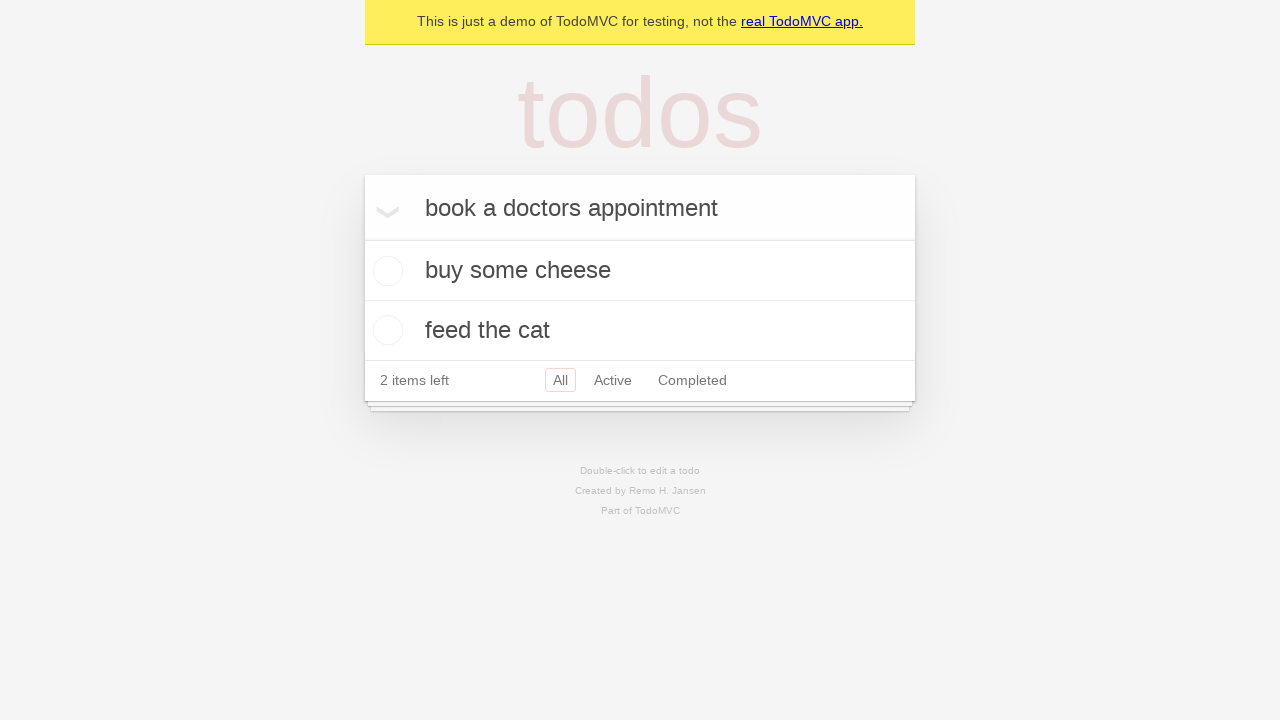

Pressed Enter to create third todo on internal:attr=[placeholder="What needs to be done?"i]
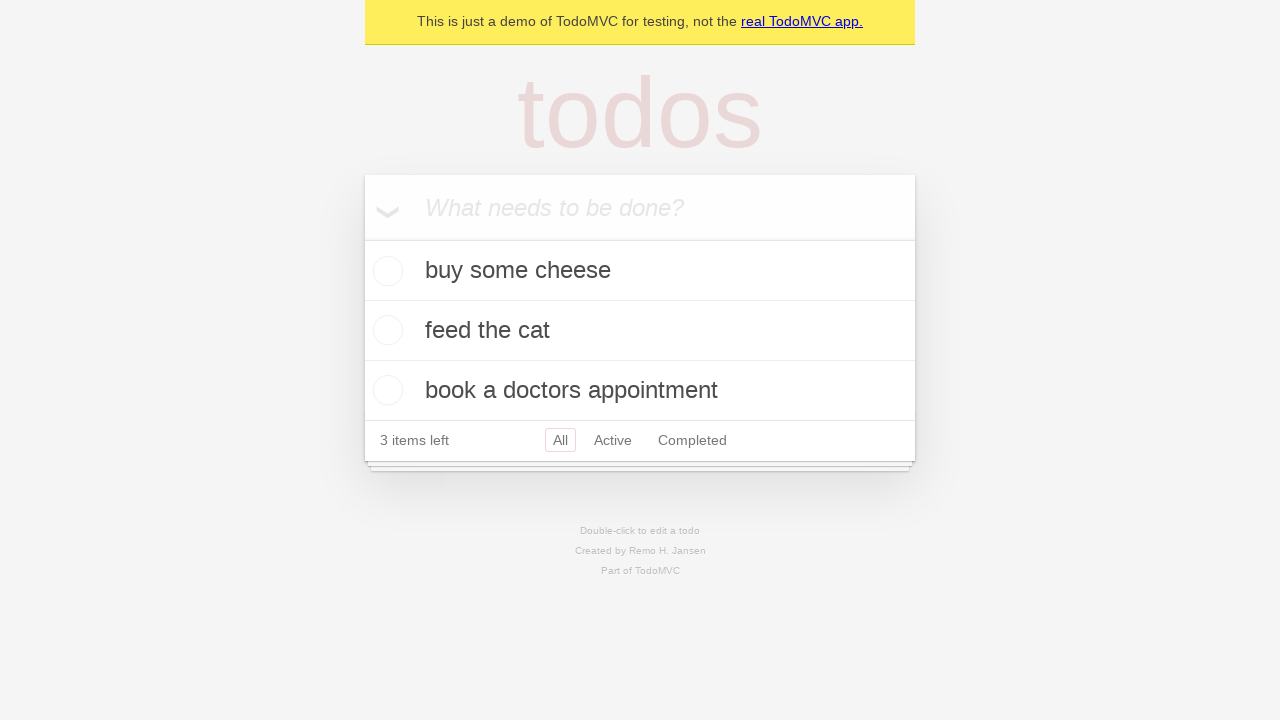

Double-clicked second todo item to enter edit mode at (640, 331) on internal:testid=[data-testid="todo-item"s] >> nth=1
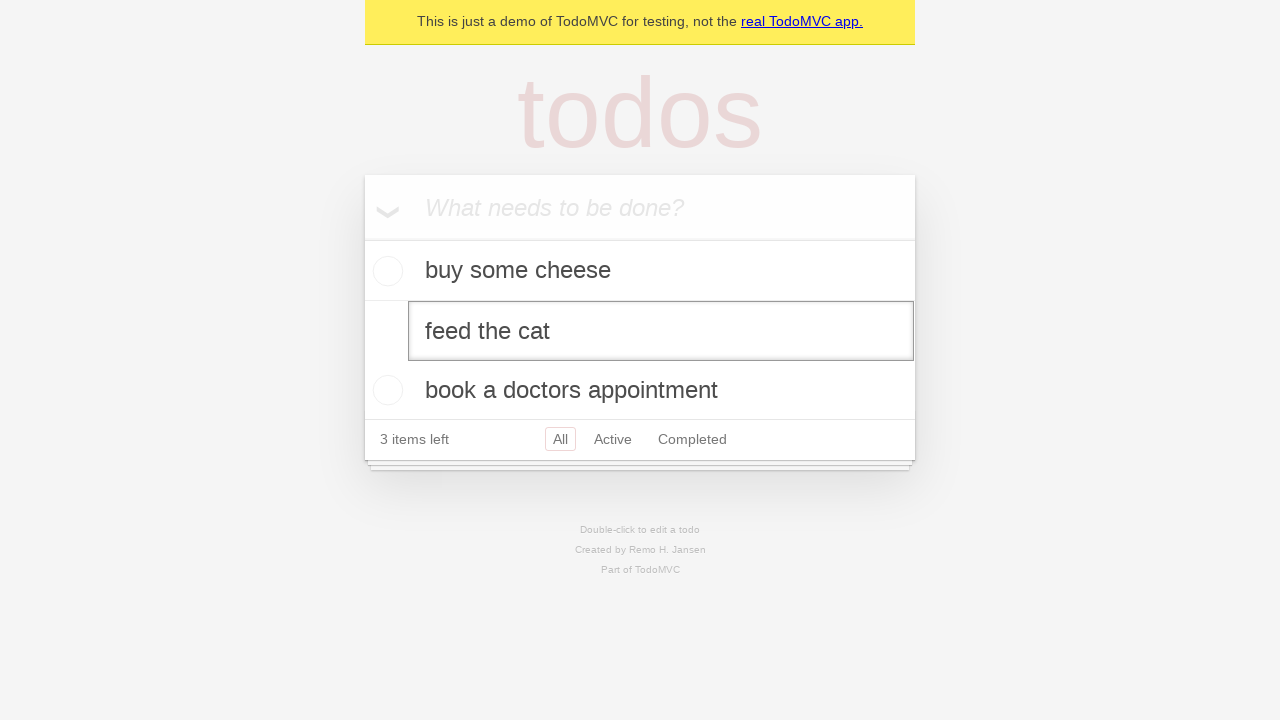

Edit input field appeared for second todo item
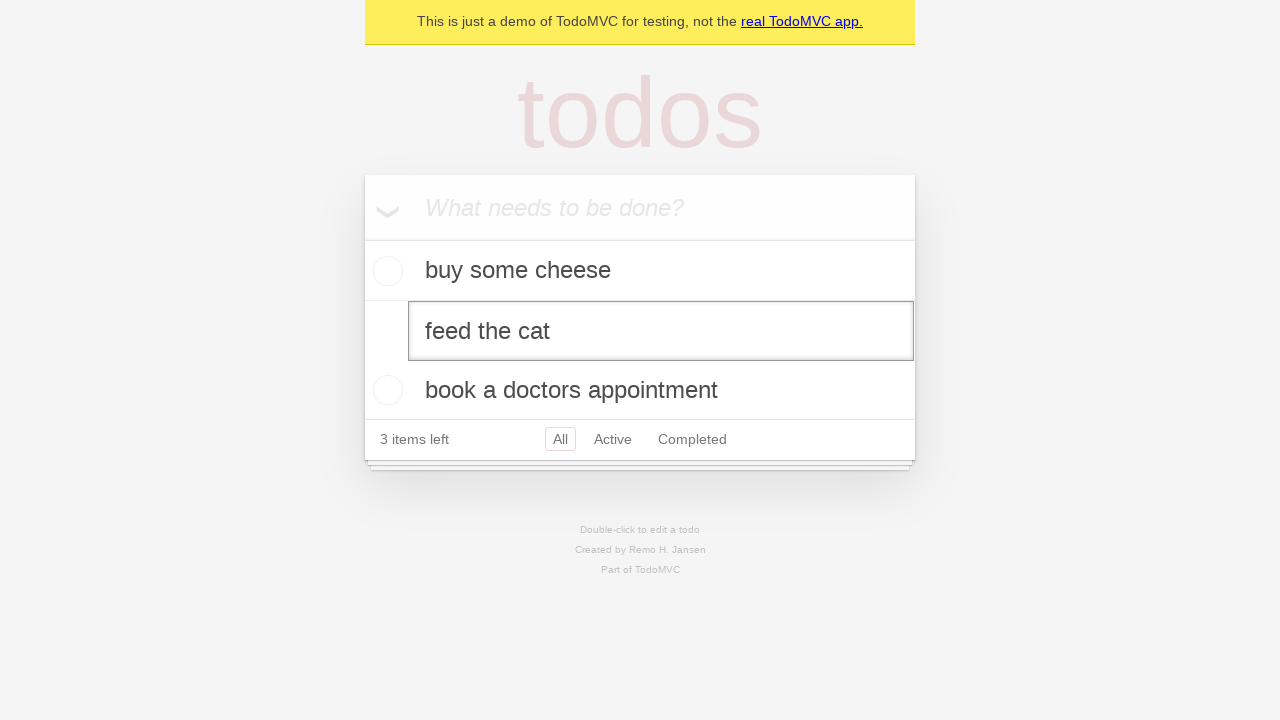

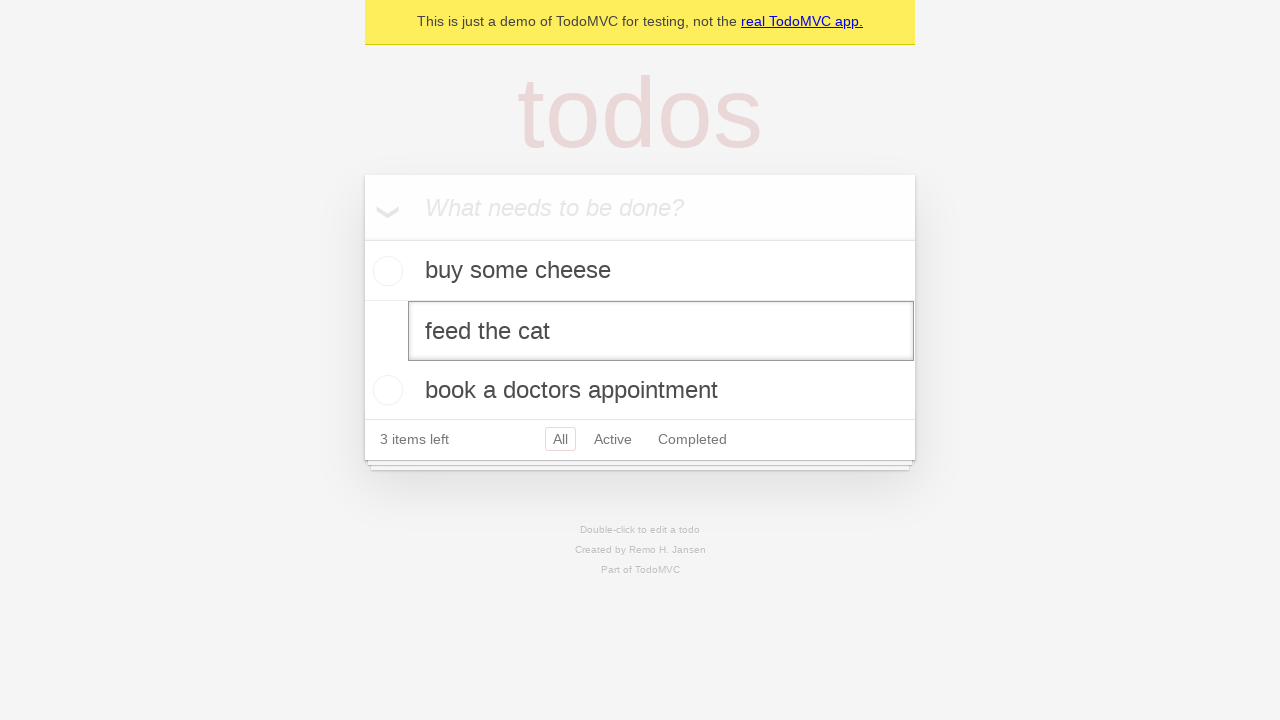